Navigates to the BettingExpert website and verifies the page loads successfully by waiting for the main content to appear.

Starting URL: https://www.bettingexpert.com

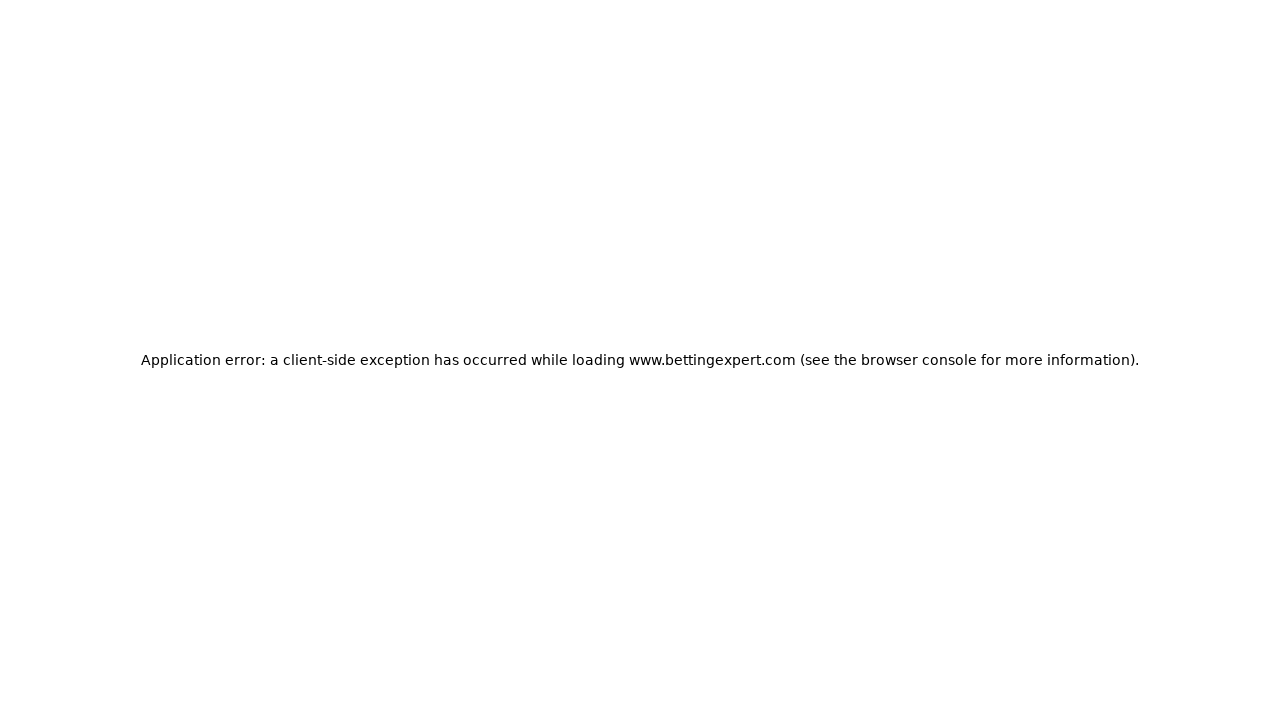

Navigated to BettingExpert website
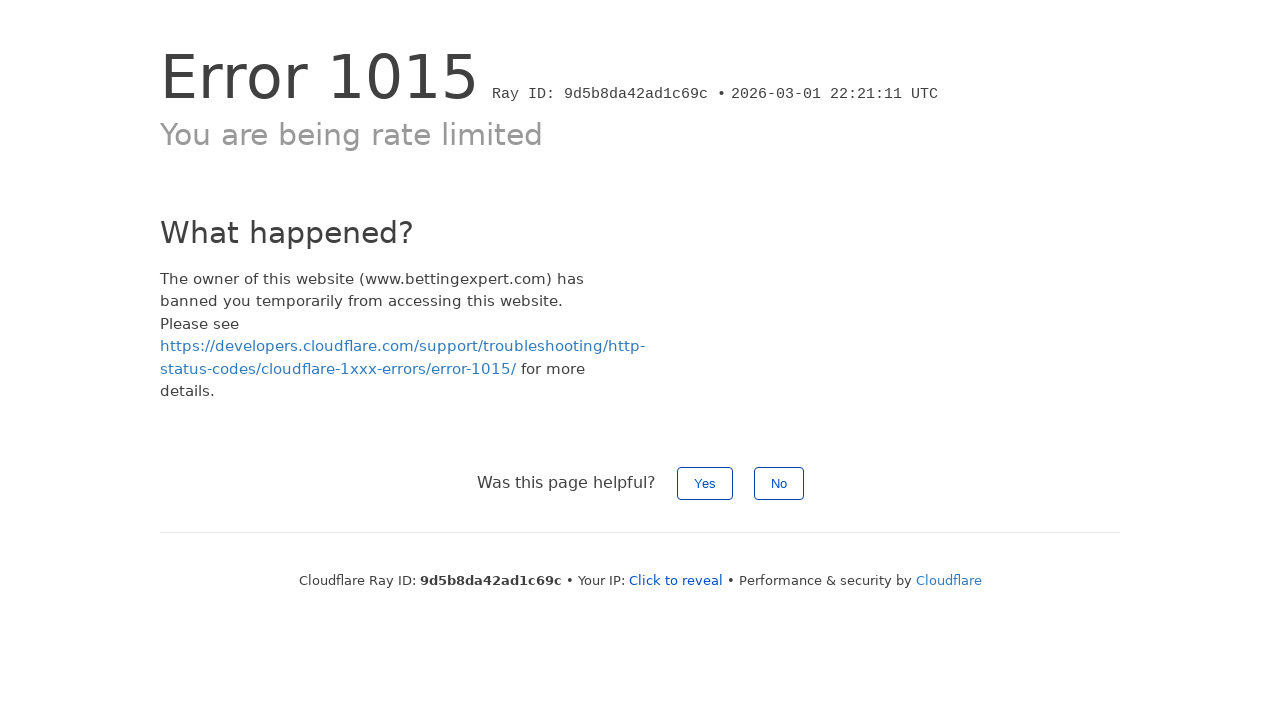

Page DOM content loaded
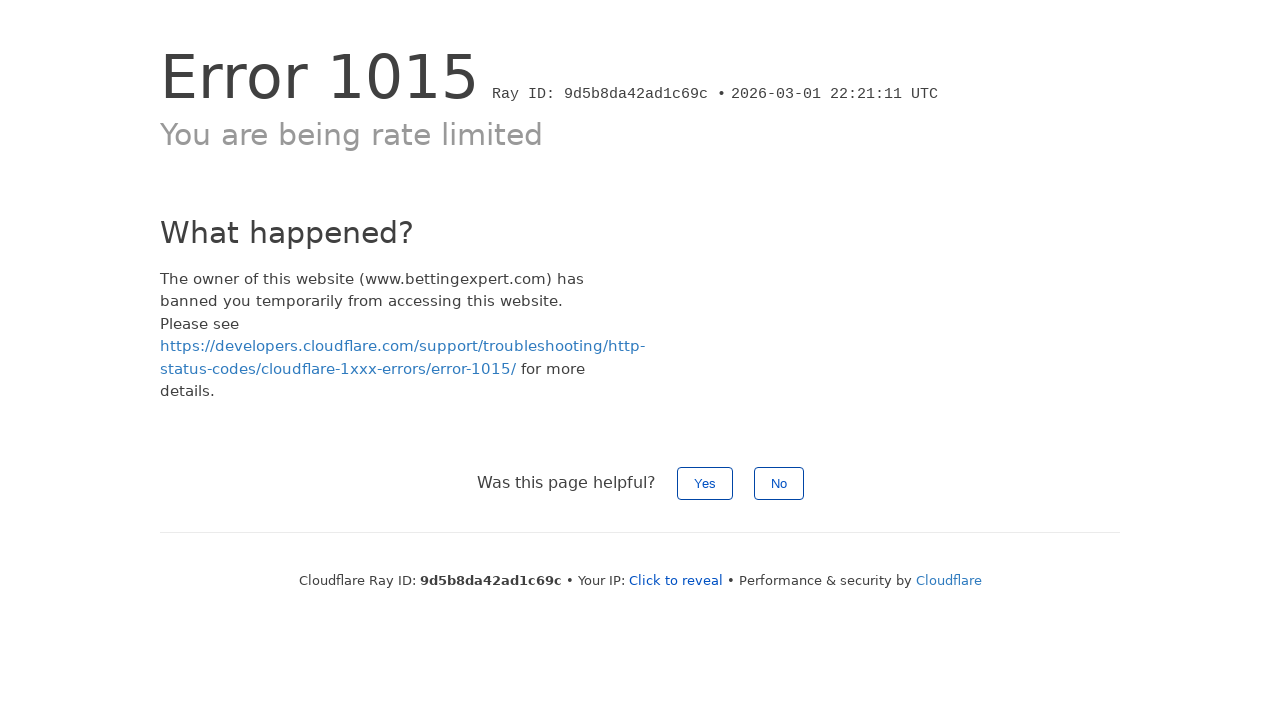

Main body content appeared - page loaded successfully
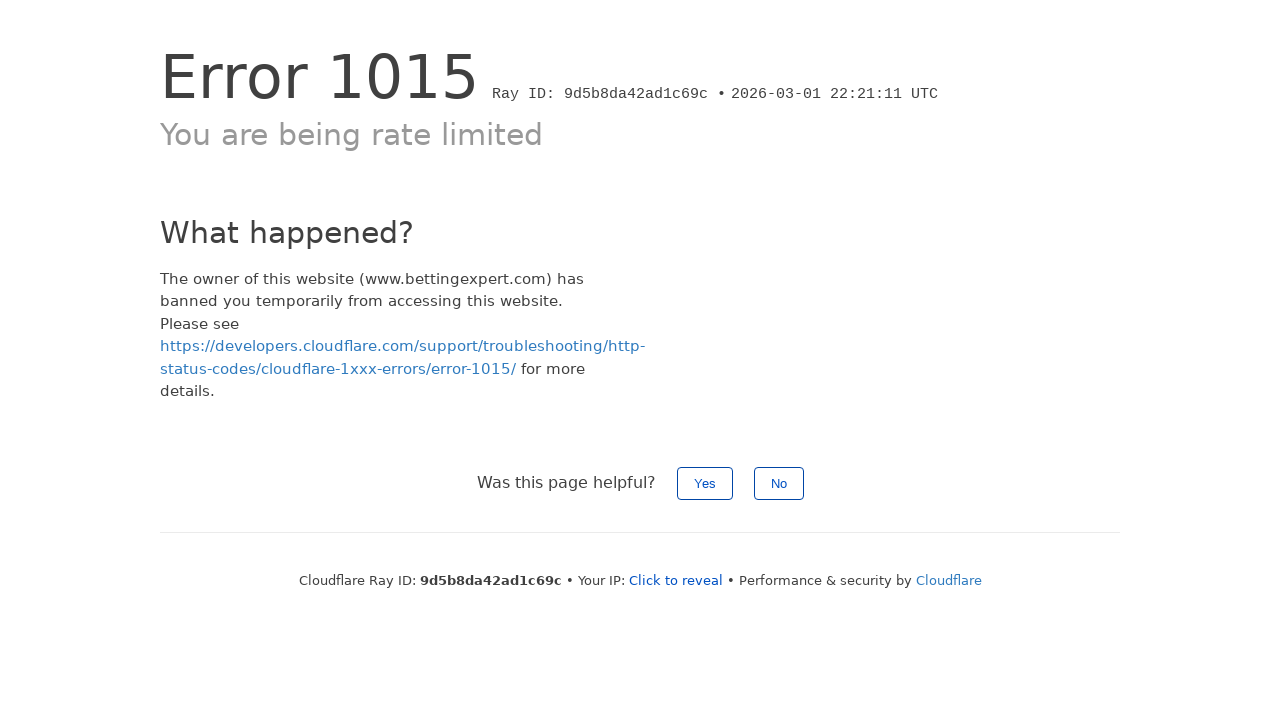

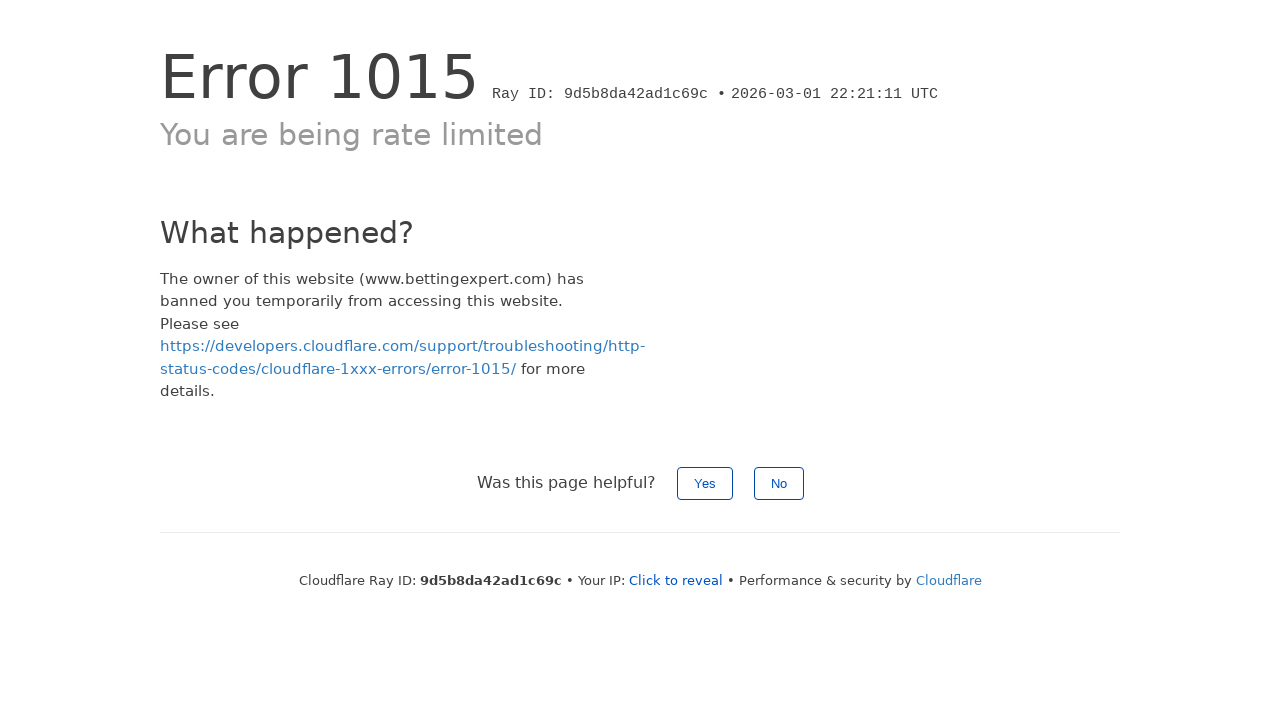